Tests selecting a specific radio button on the omayo test page by clicking on the radio button with id "radio2"

Starting URL: https://omayo.blogspot.com/

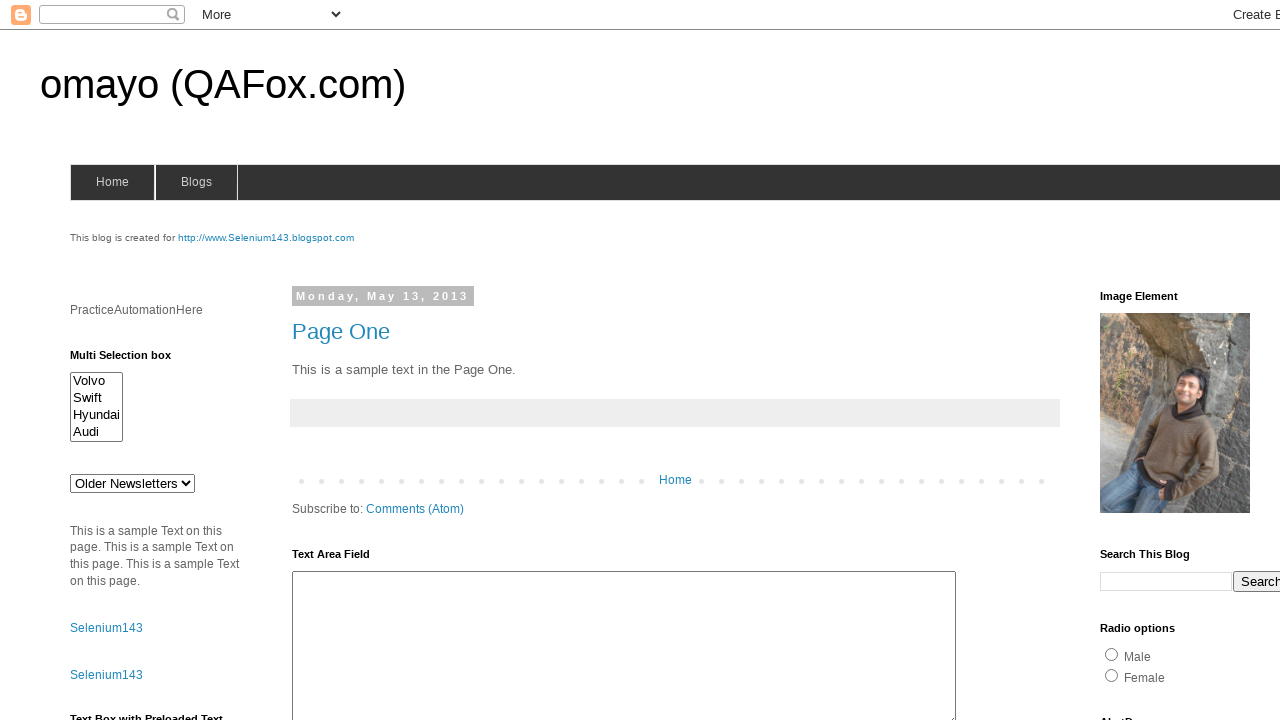

Clicked radio button with id 'radio2' to select it at (1112, 675) on #radio2
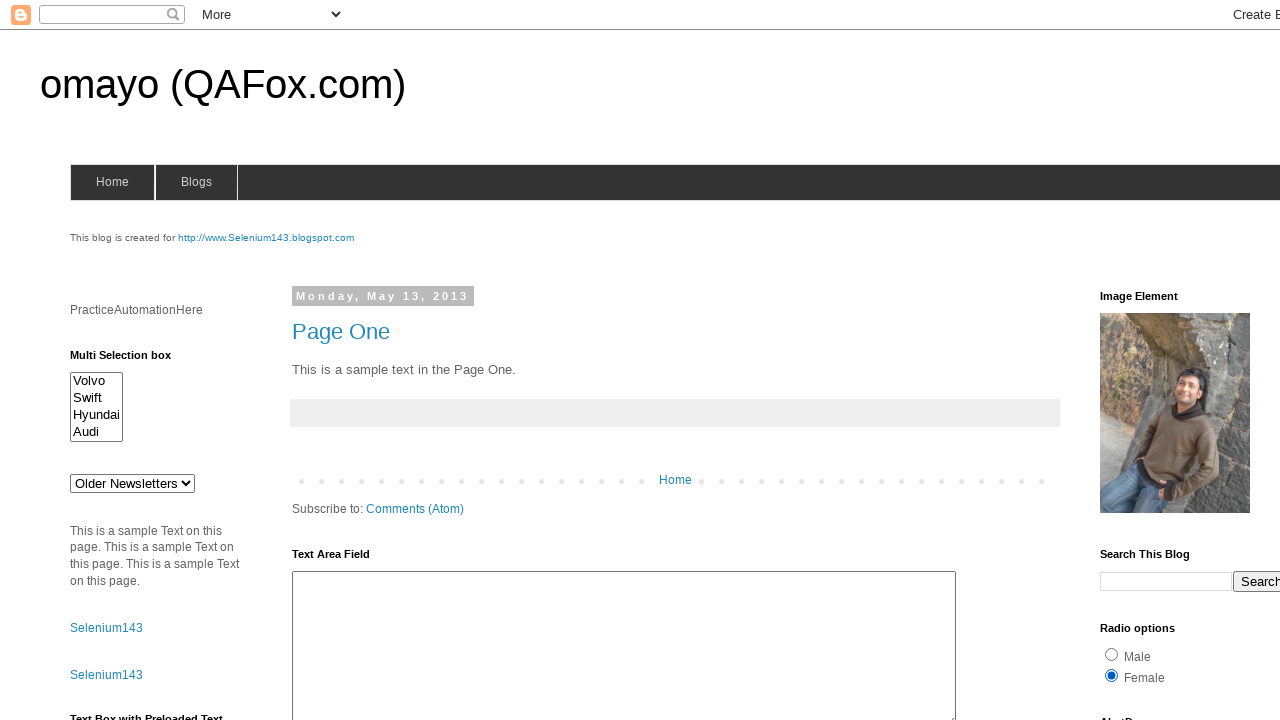

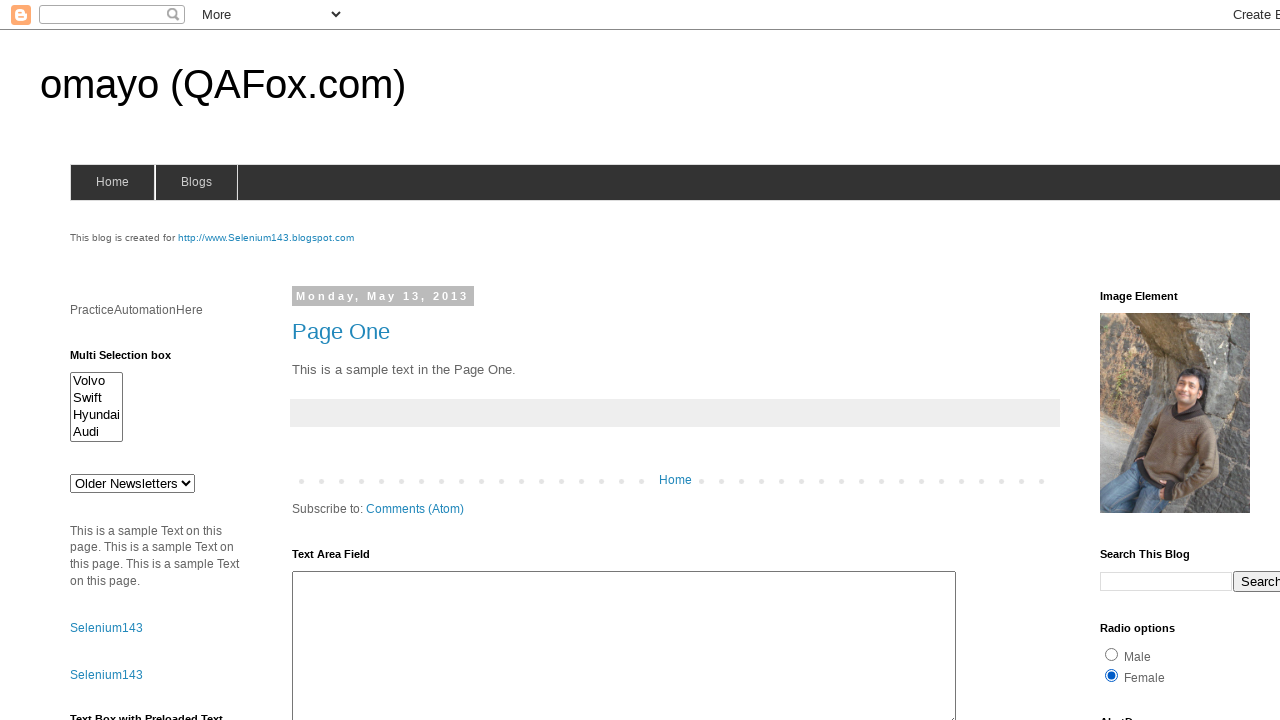